Tests dropdown interaction, navigation to Facebook via link, browser back navigation, and JavaScript alert handling after clicking a timer-enabled button on omayo.blogspot.com

Starting URL: https://omayo.blogspot.com/

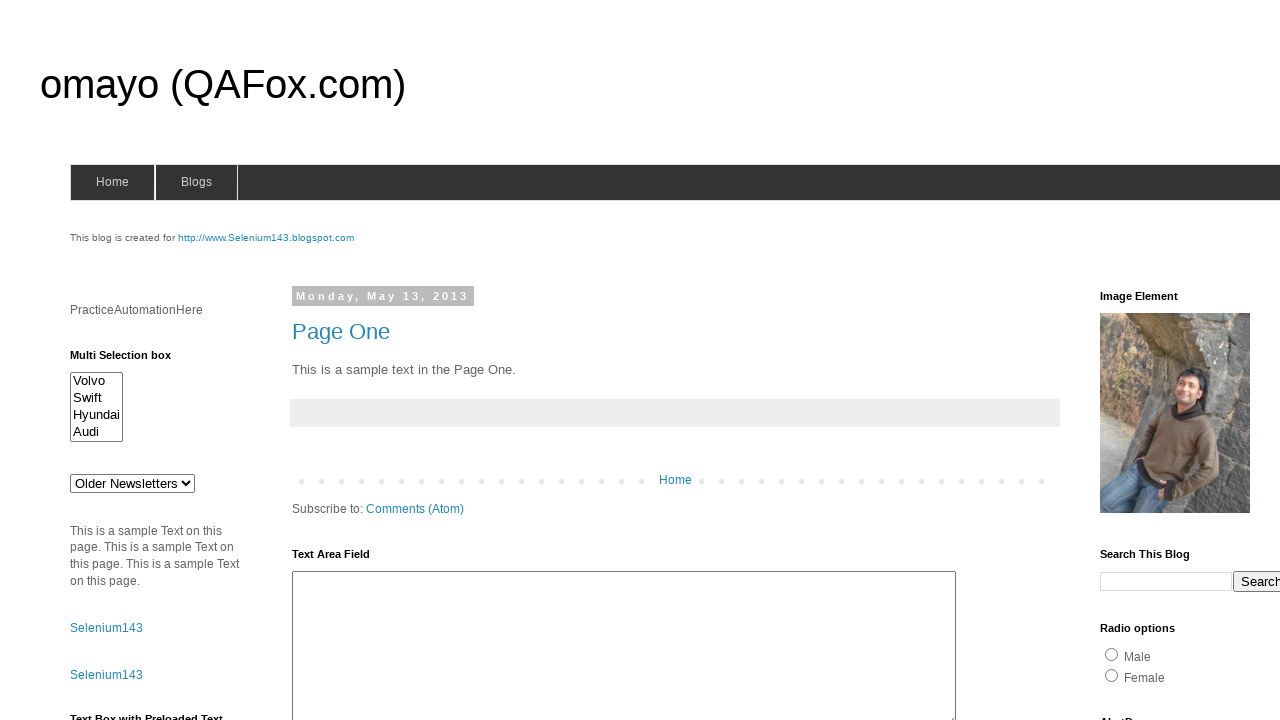

Clicked the dropdown button at (1227, 360) on xpath=//button[@class='dropbtn']
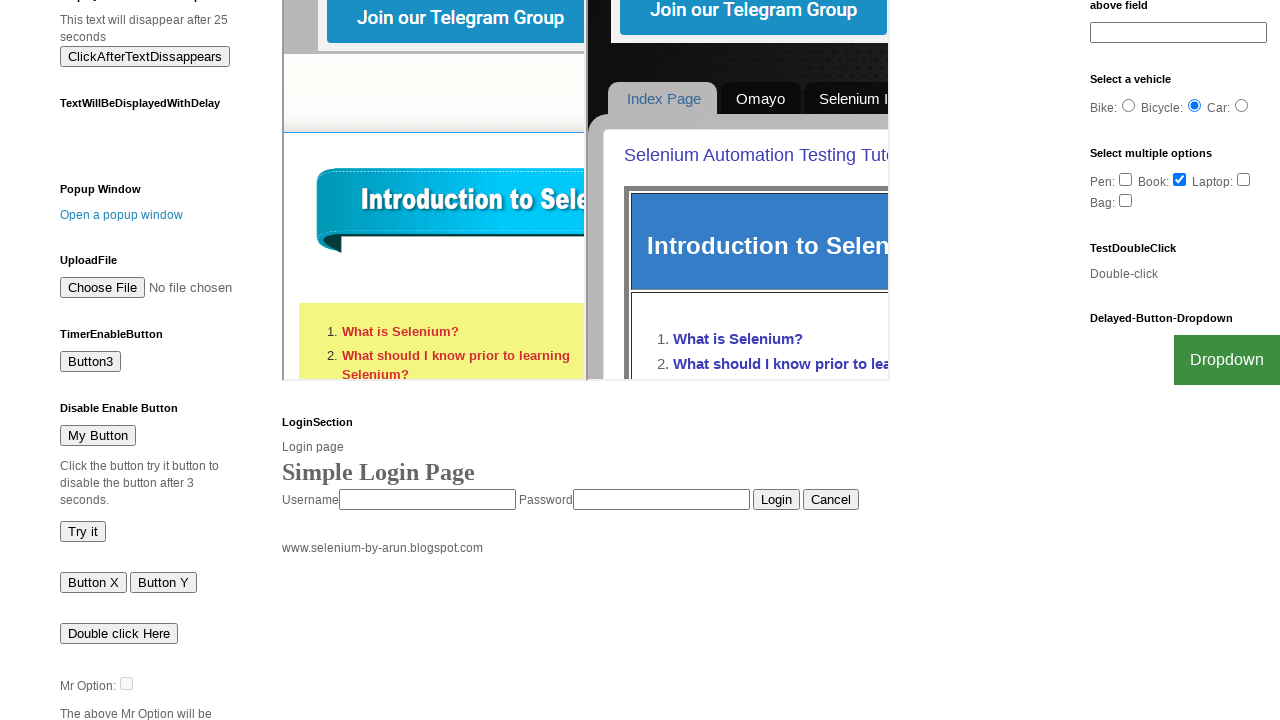

Clicked the Facebook link in the dropdown at (1200, 700) on text=Facebook
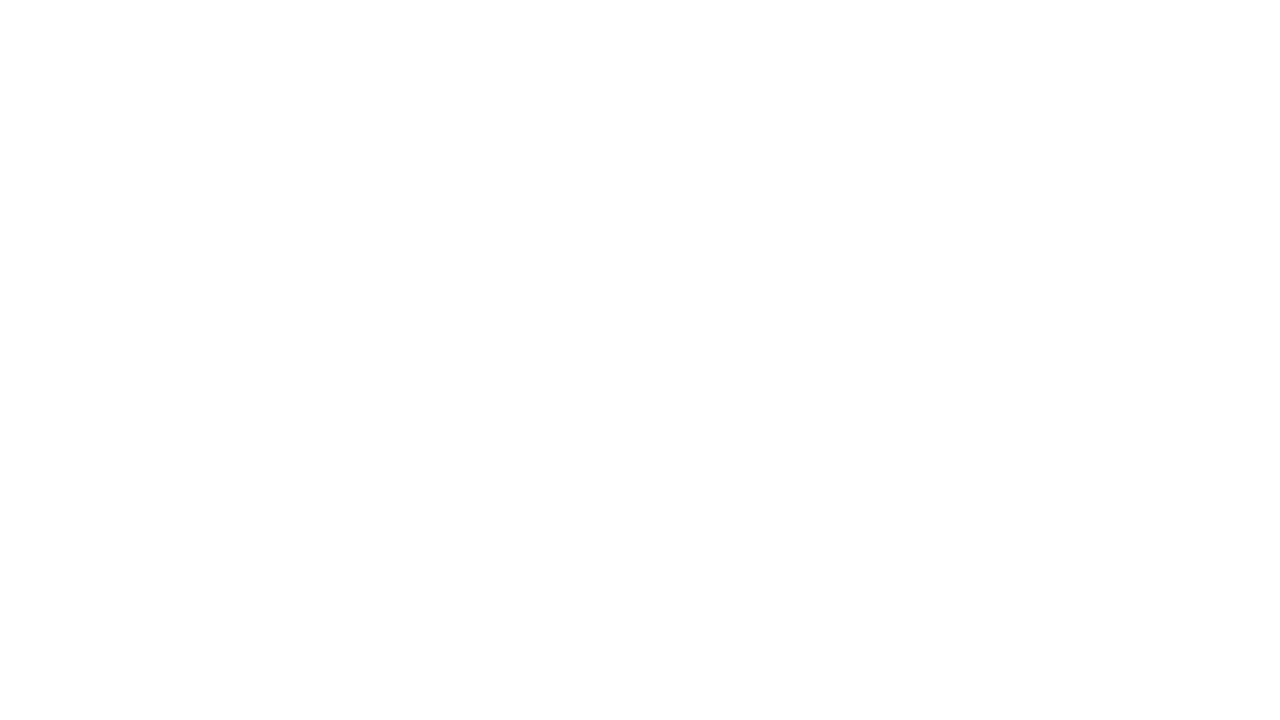

Navigated back to the original page
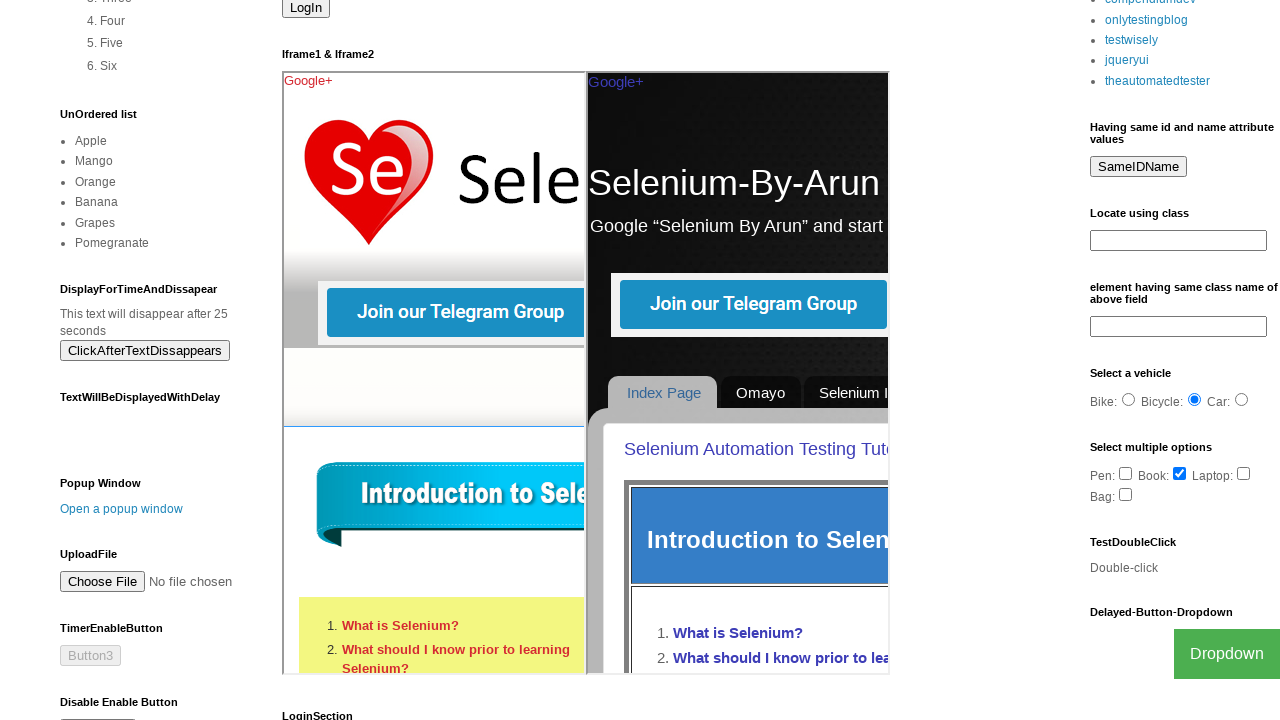

Timer-enabled button became visible
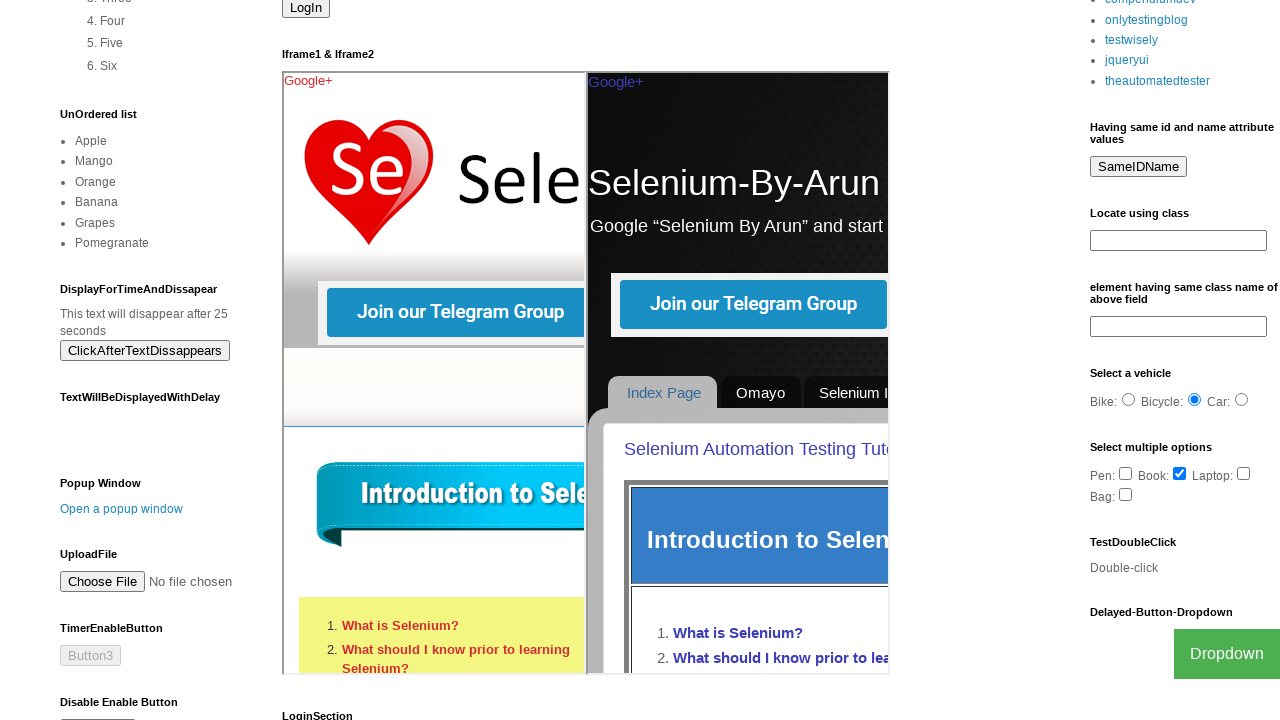

Clicked the timer-enabled button at (100, 710) on xpath=//input[@id='timerButton']
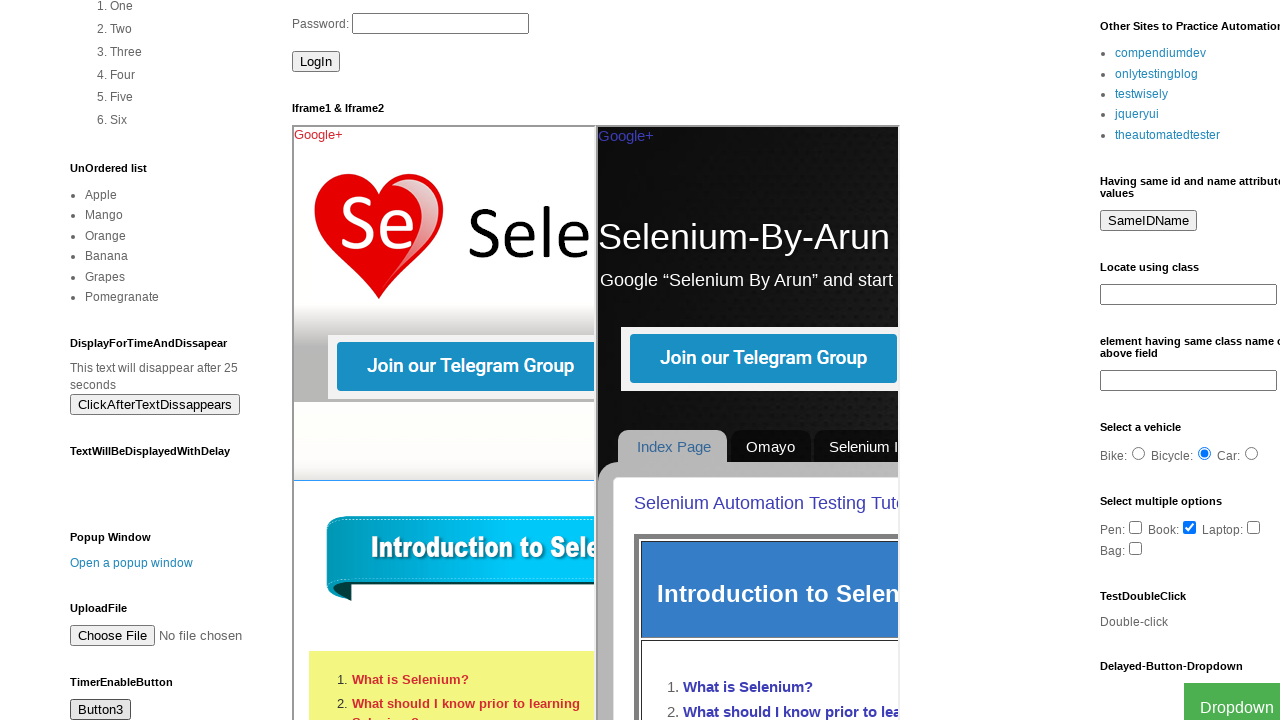

Set up dialog handler to accept alerts
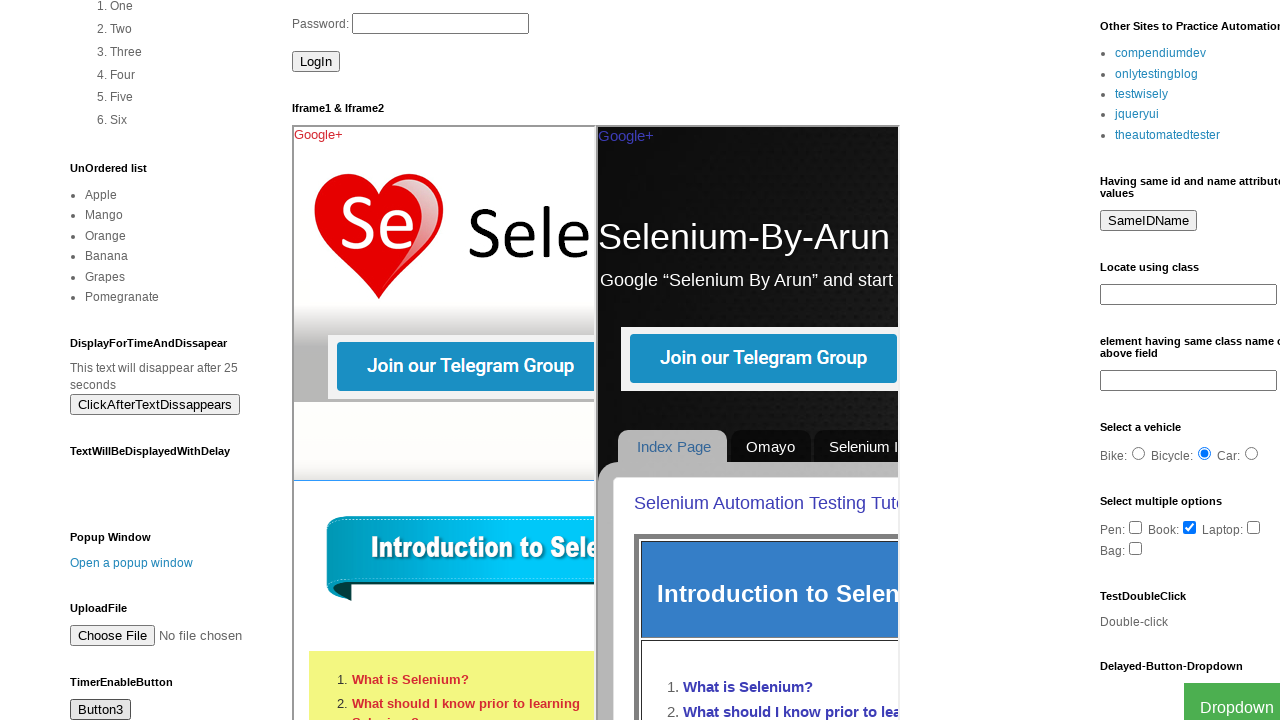

Set up explicit dialog handler with message logging
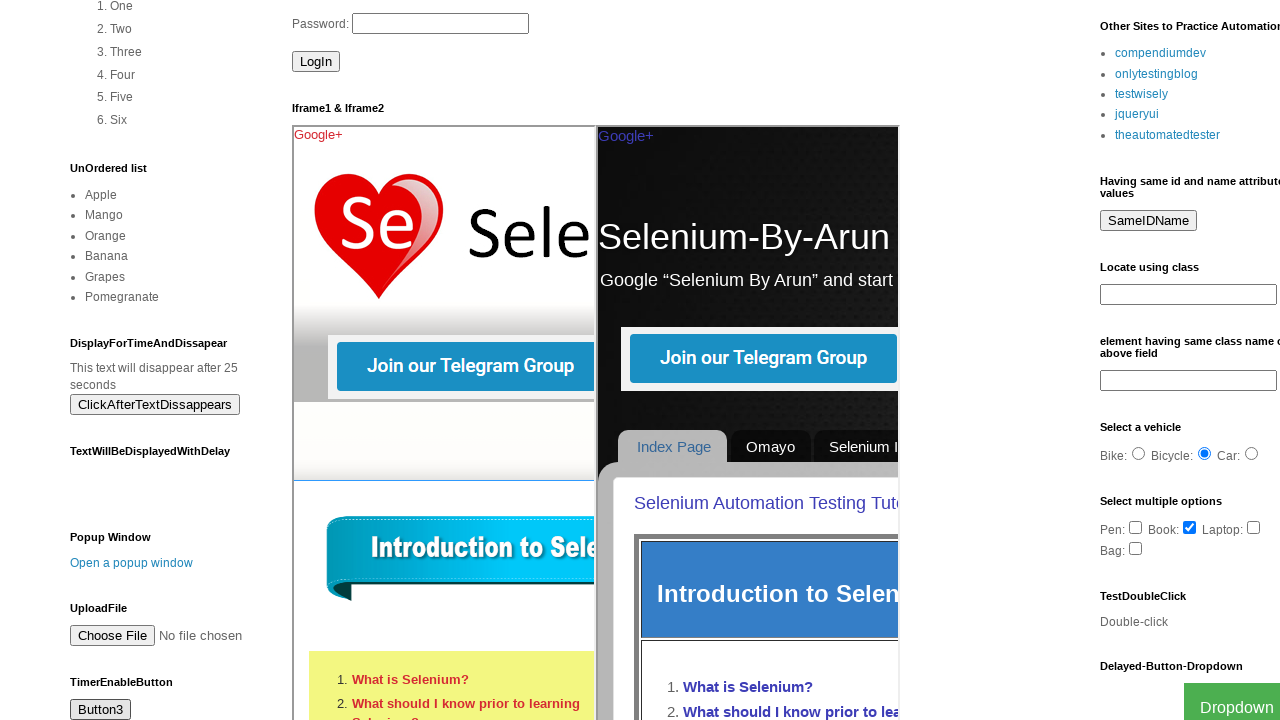

Re-clicked the timer-enabled button to trigger the alert at (100, 710) on xpath=//input[@id='timerButton']
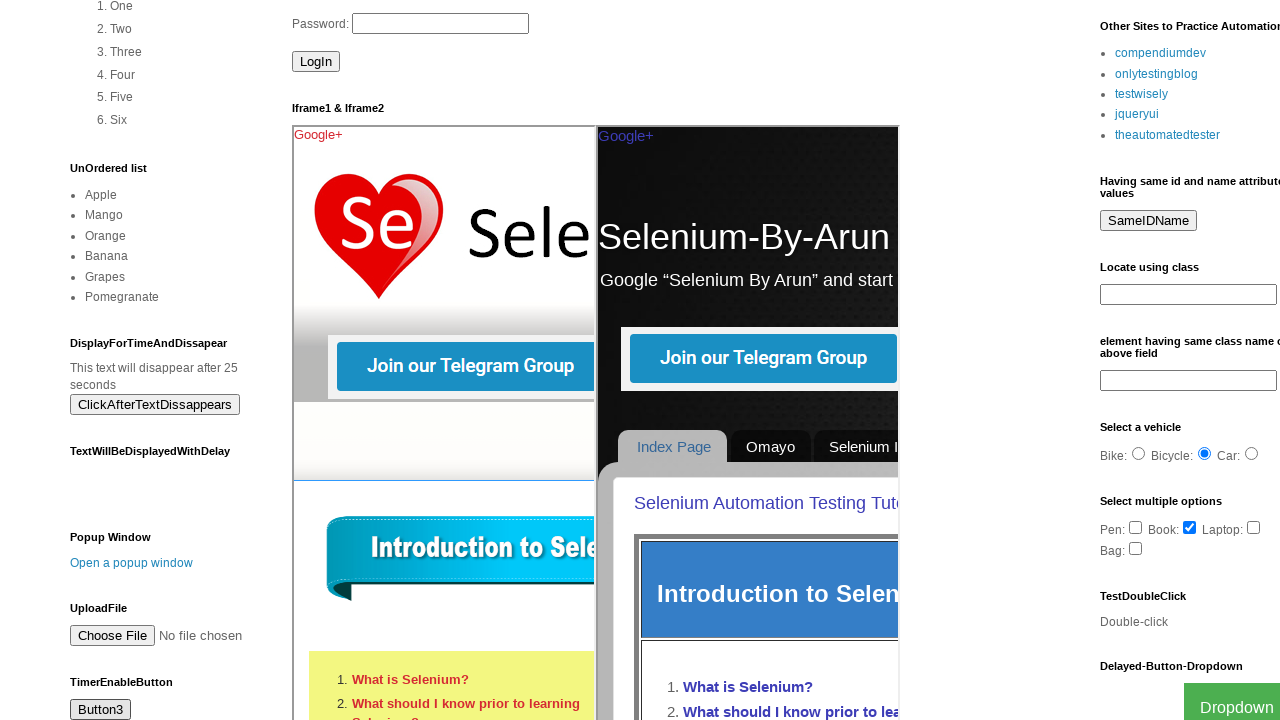

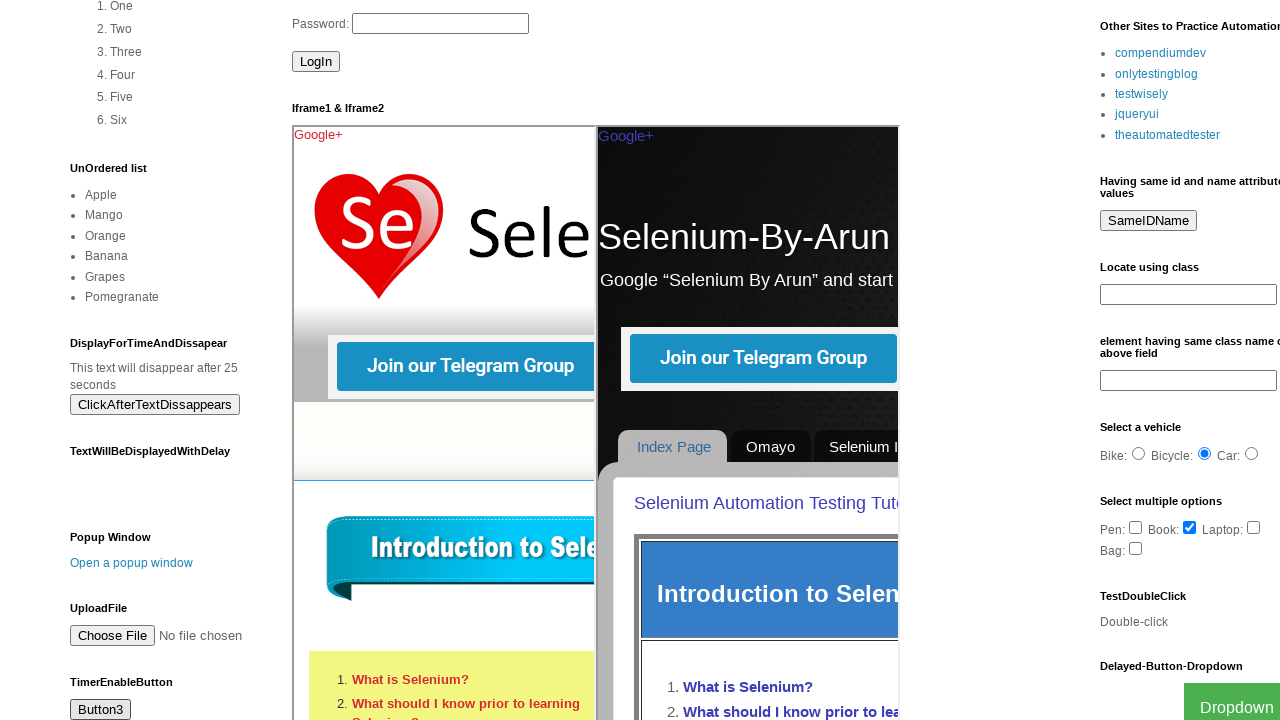